Tests a math exercise form by reading two numbers from the page, calculating their sum, selecting the sum value from a dropdown, and clicking the submit button

Starting URL: http://suninjuly.github.io/selects1.html

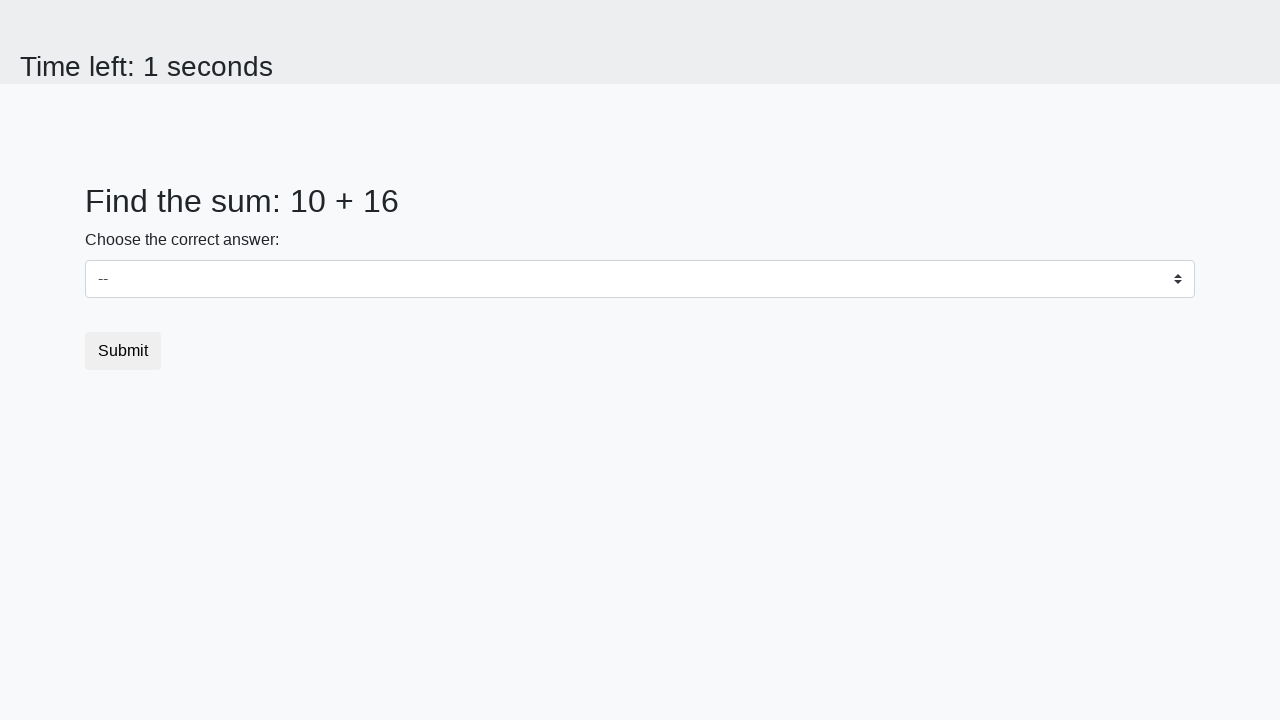

Read first number from #num1 element
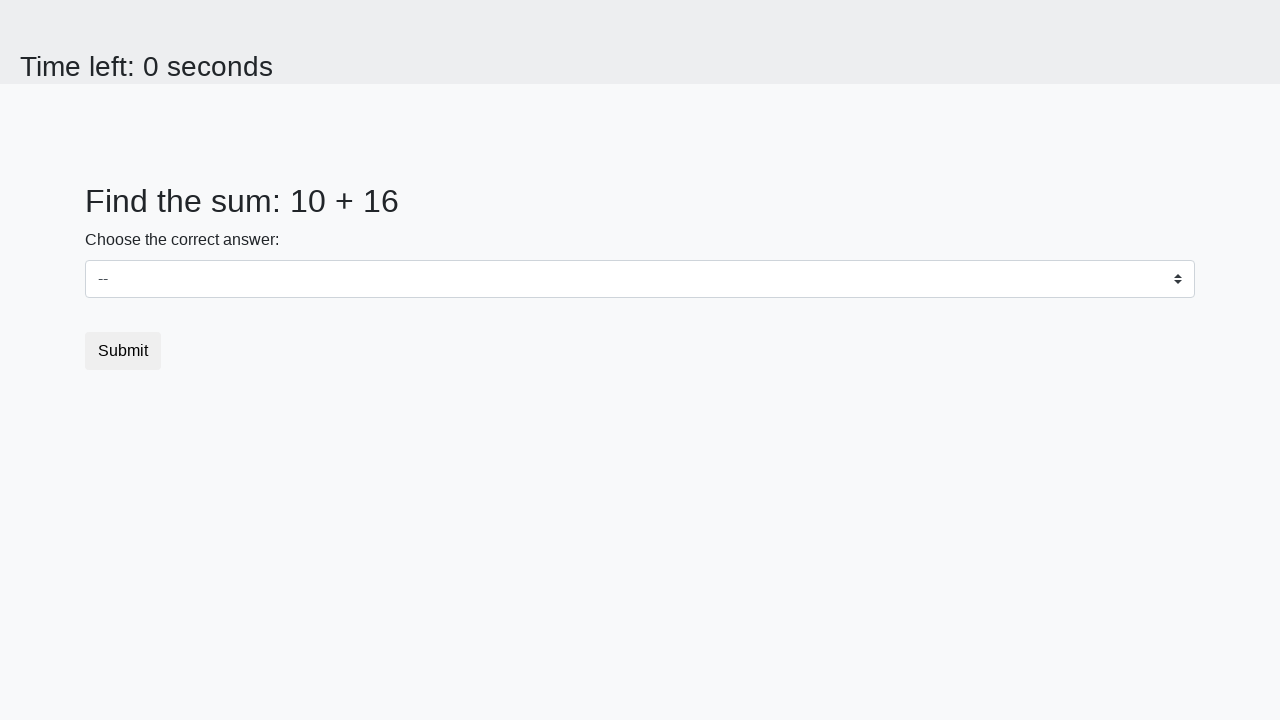

Read second number from #num2 element
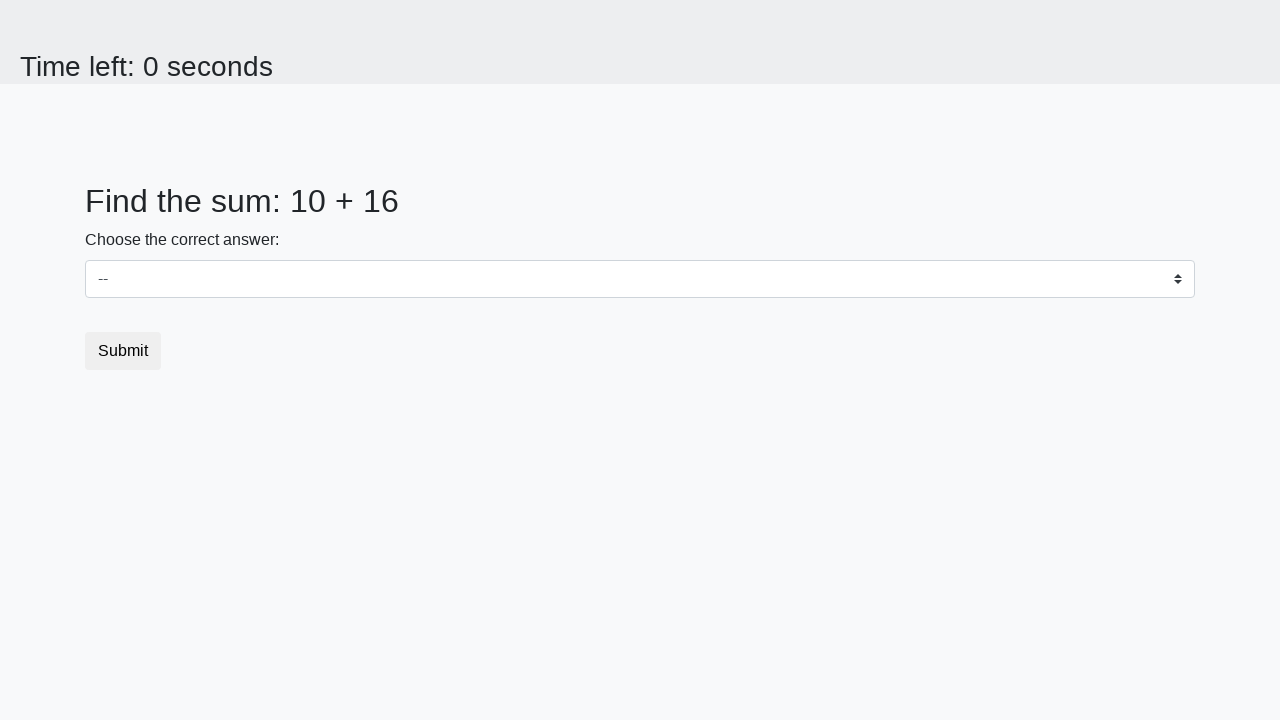

Calculated sum of 10 + 16 = 26
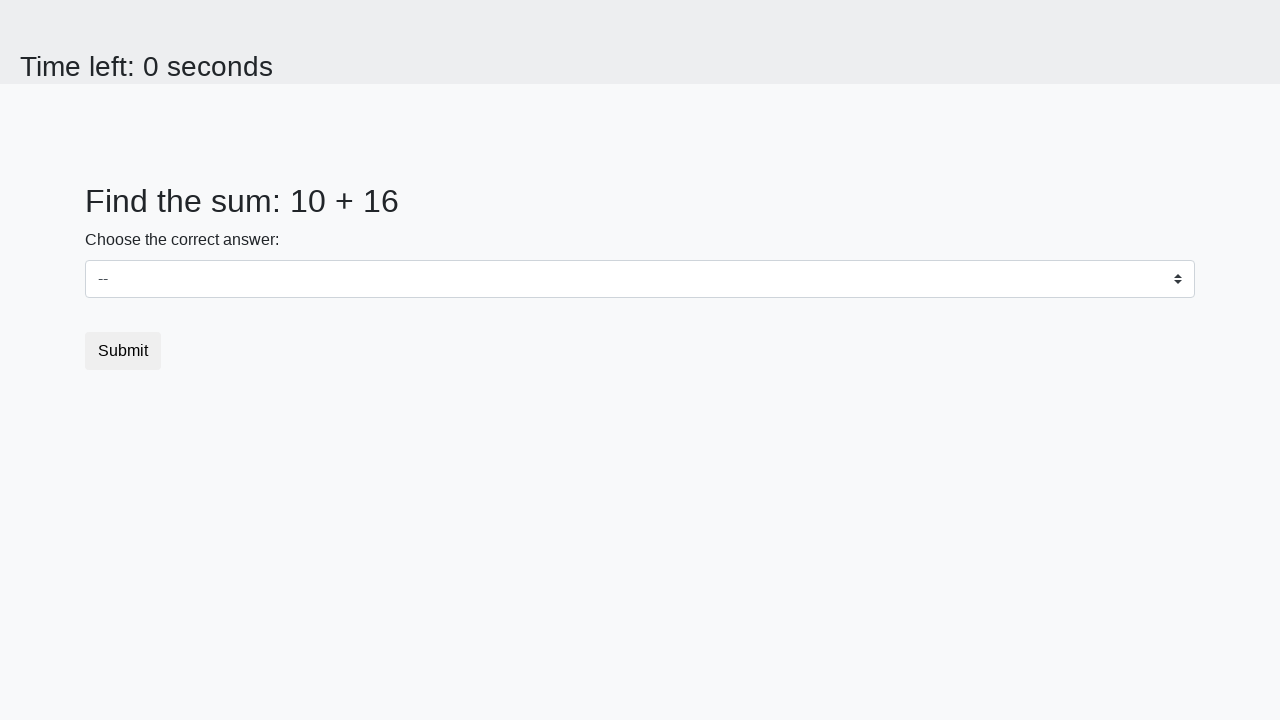

Selected sum value '26' from dropdown on select
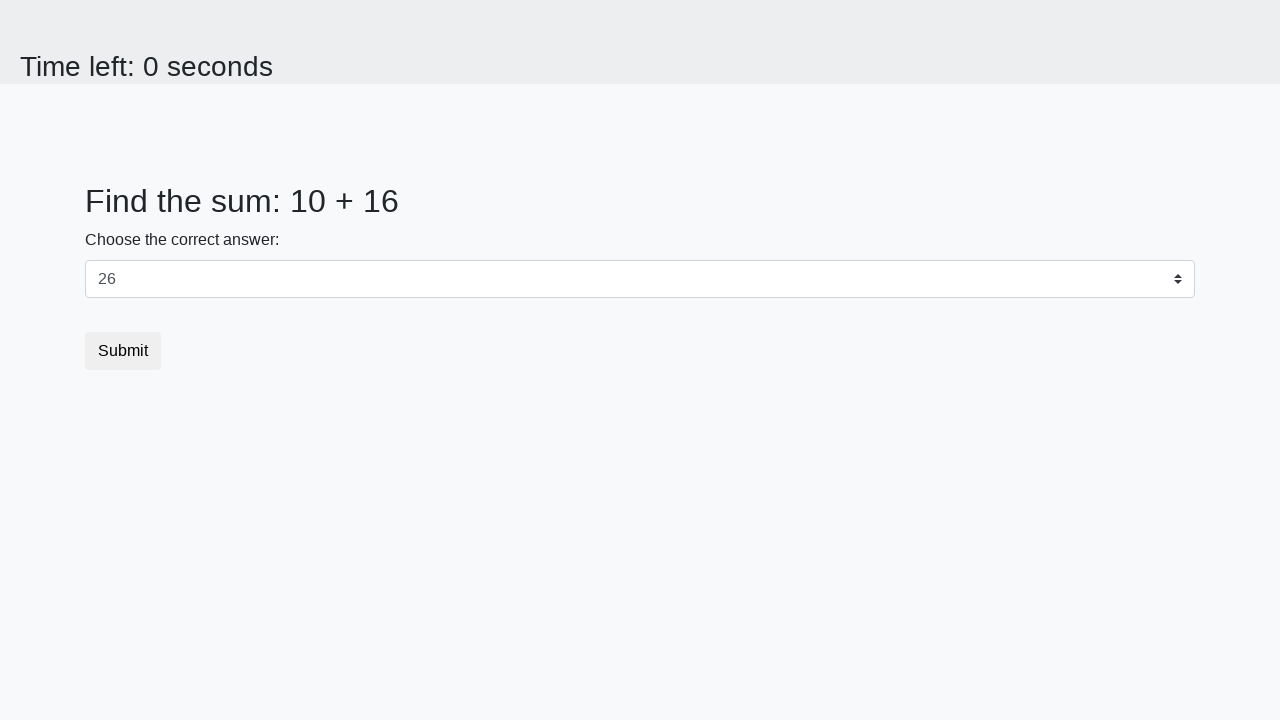

Clicked submit button to complete math exercise at (123, 351) on .btn-default
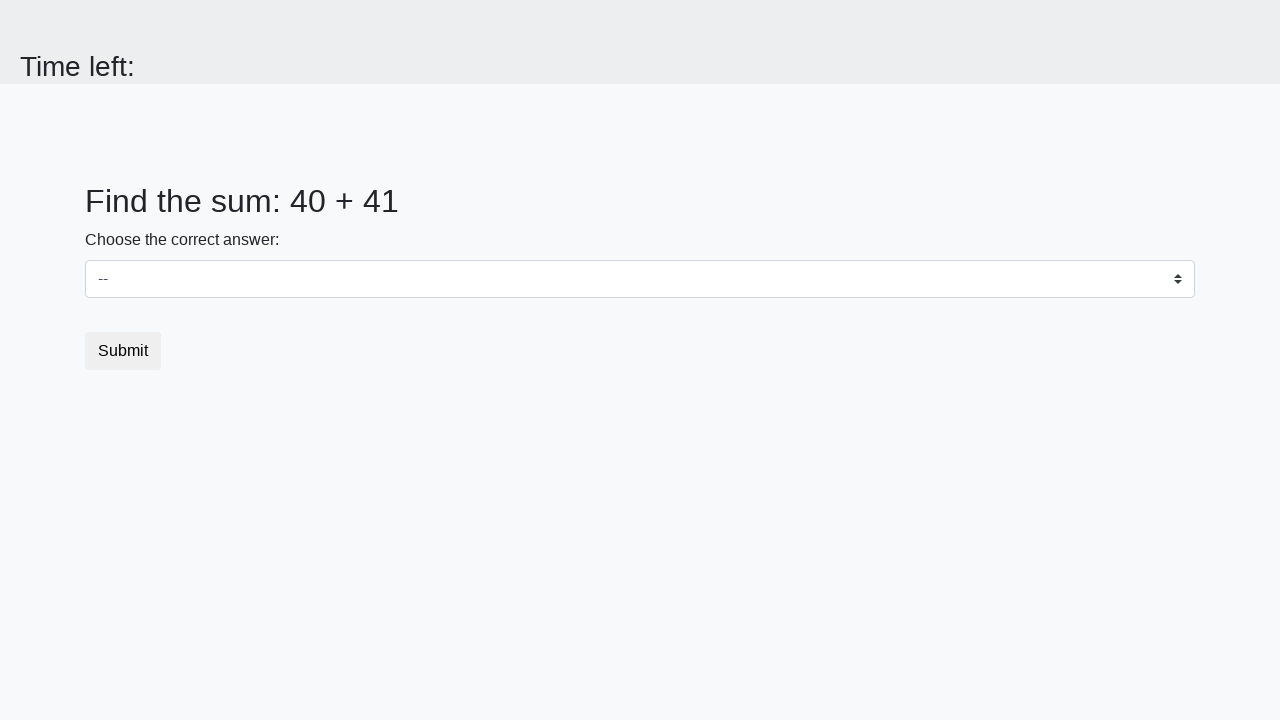

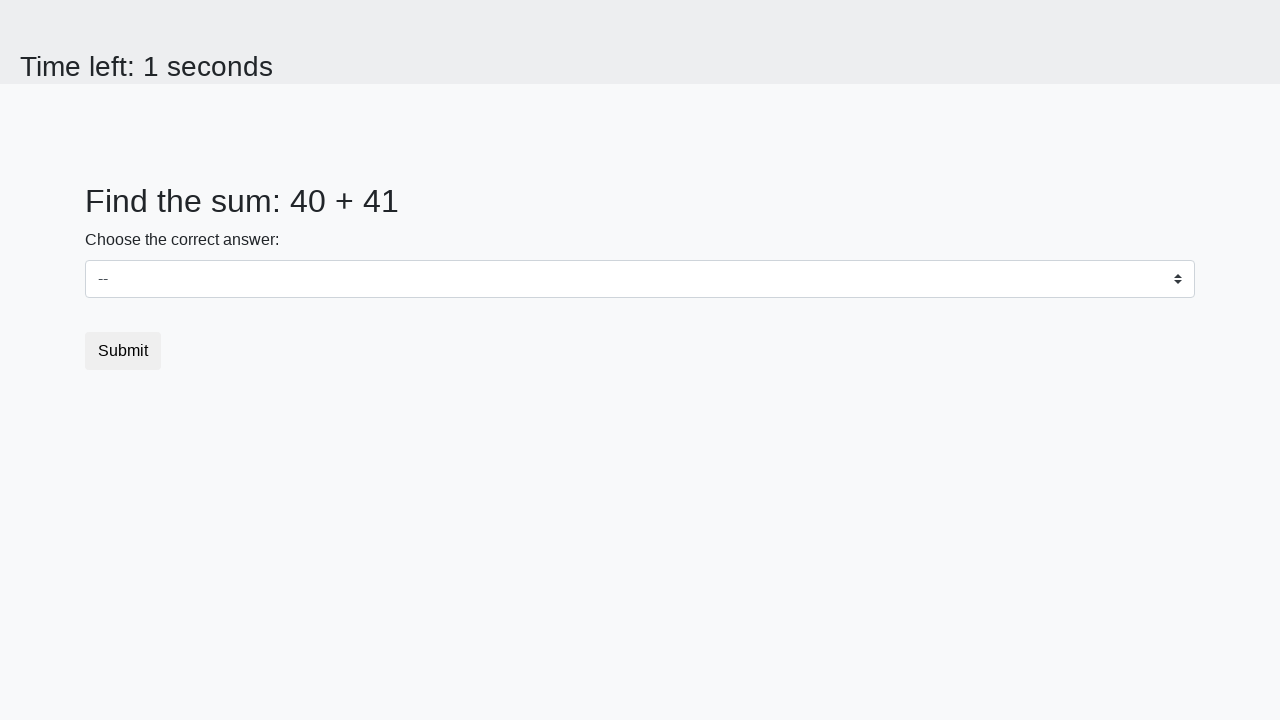